Tests opting out of A/B tests by adding an opt-out cookie after visiting the page, then refreshing to verify the page shows "No A/B Test" heading.

Starting URL: http://the-internet.herokuapp.com/abtest

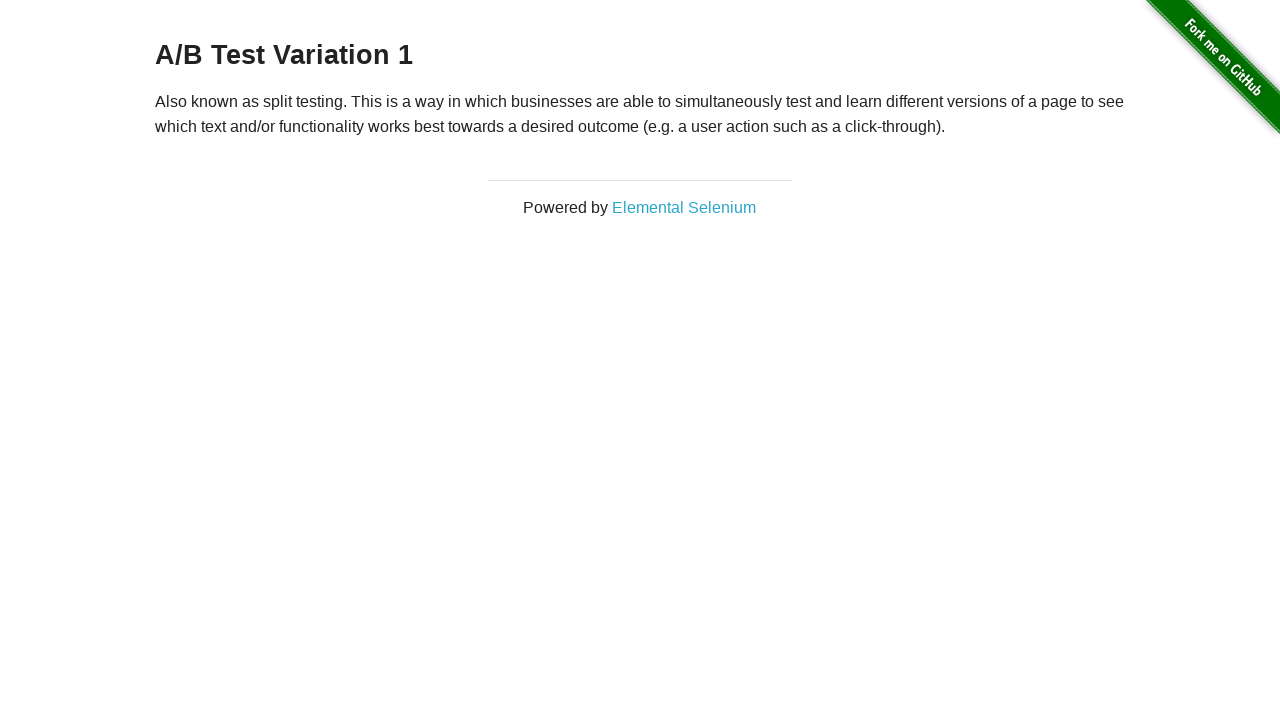

Retrieved heading text to verify initial A/B test group
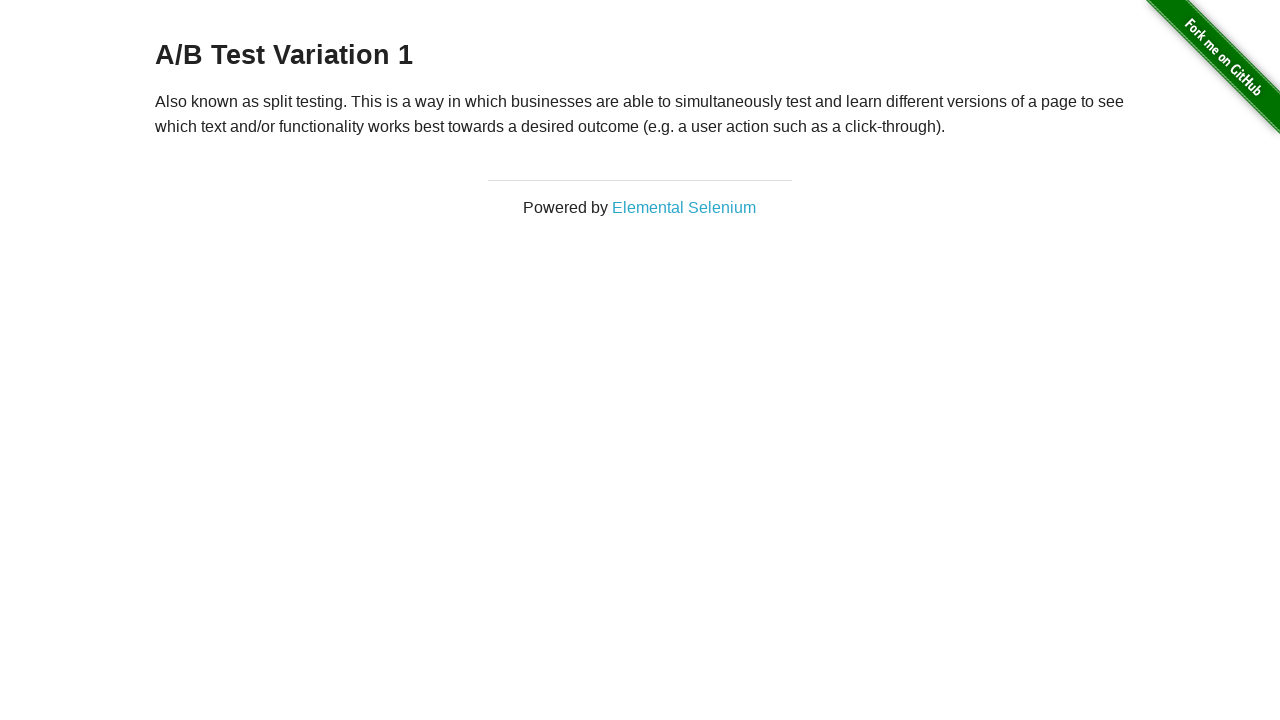

Verified heading starts with 'A/B Test'
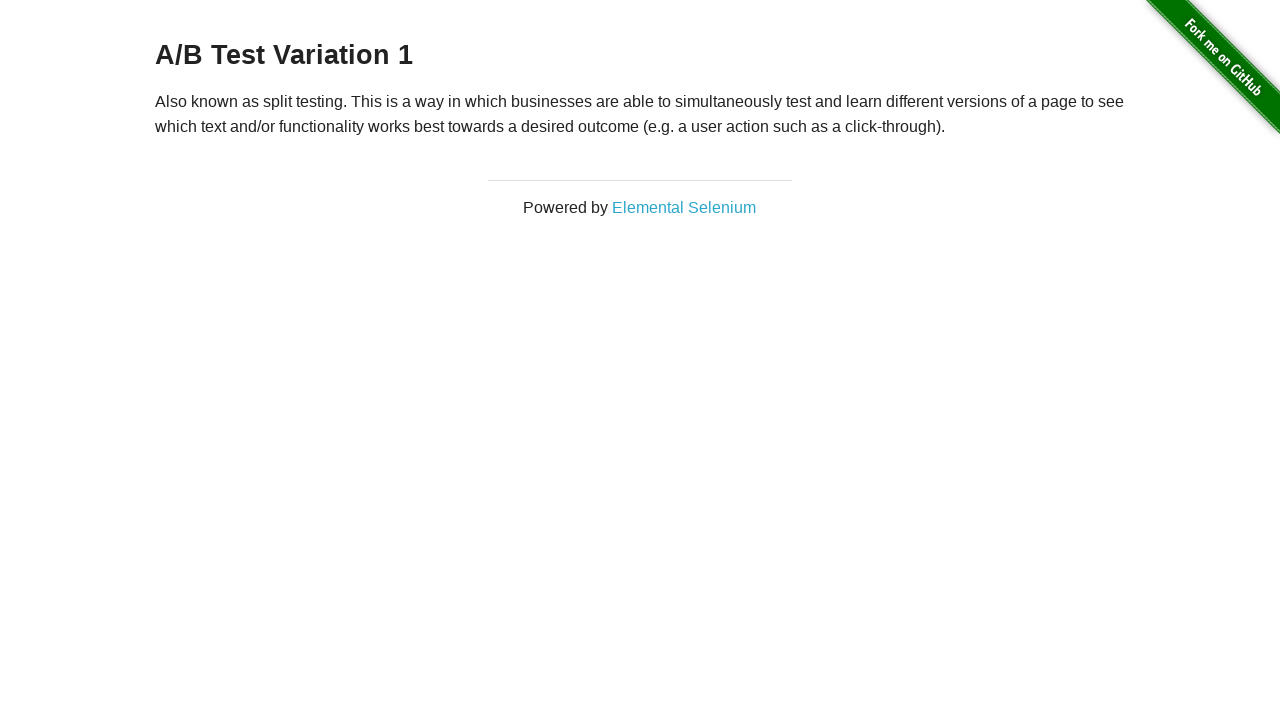

Added optimizelyOptOut cookie with value 'true'
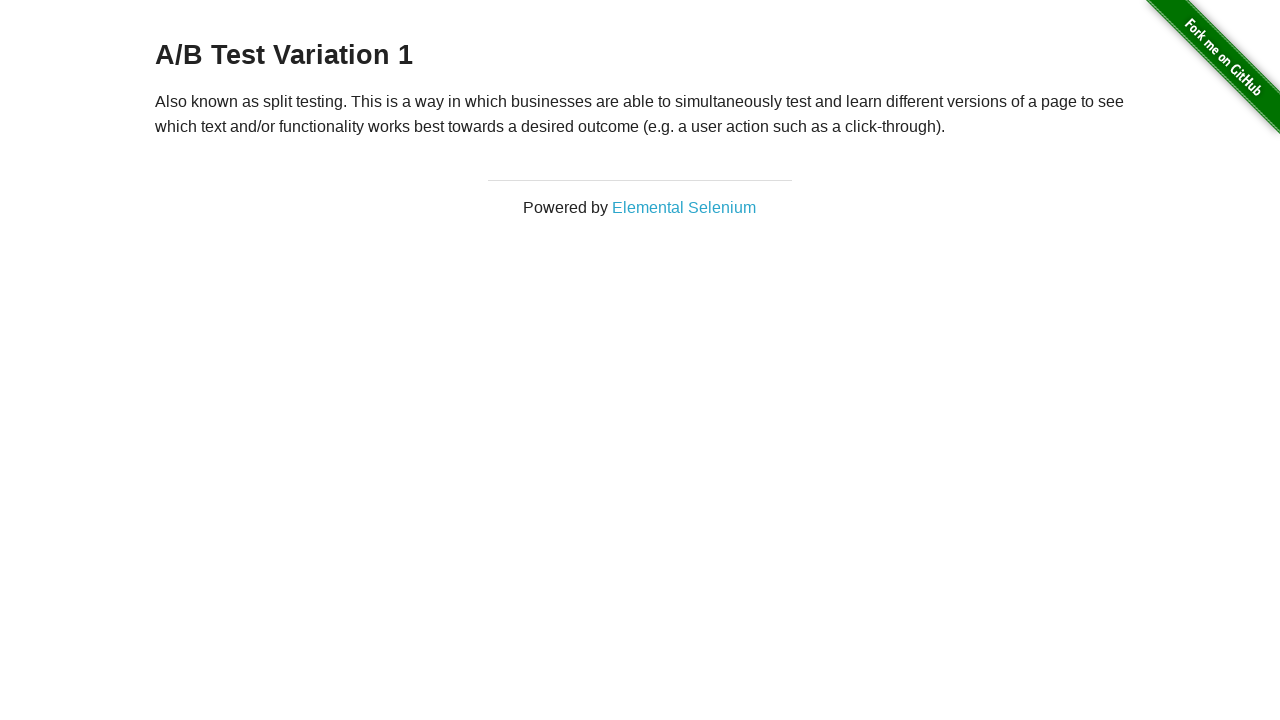

Refreshed the page after adding opt-out cookie
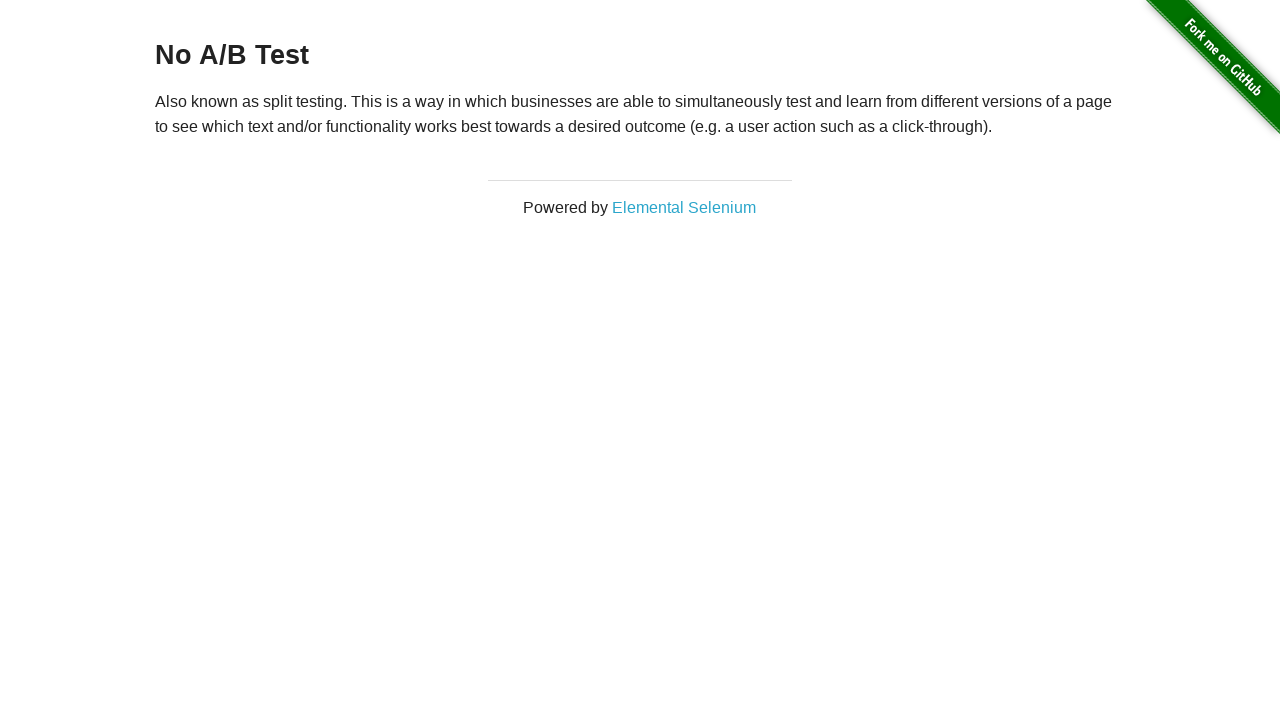

Retrieved heading text after page refresh to verify opt-out
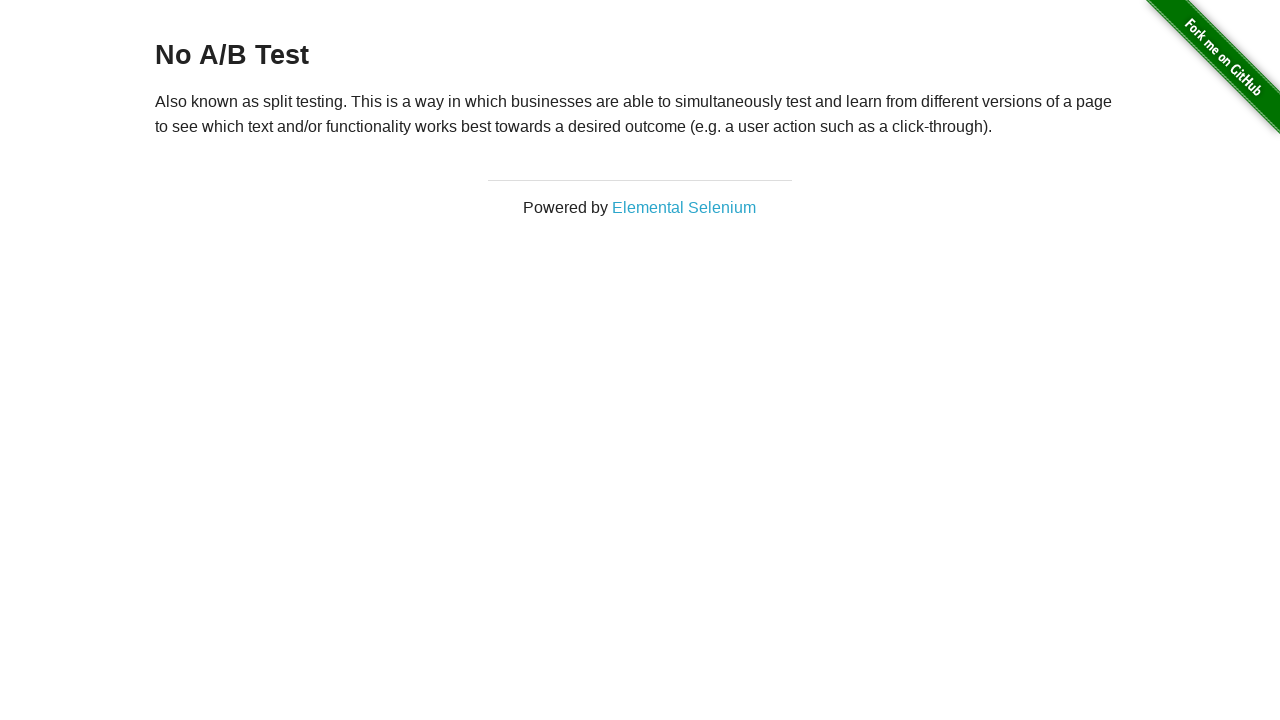

Verified heading starts with 'No A/B Test' - opt-out successful
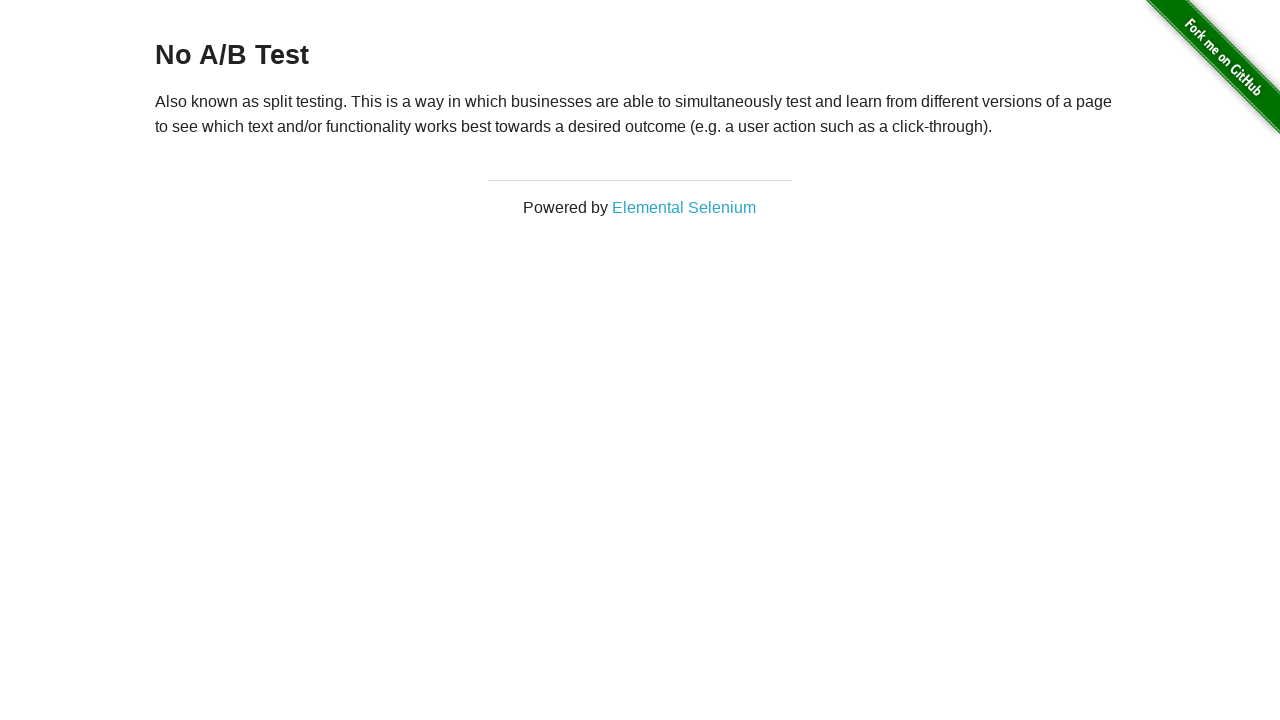

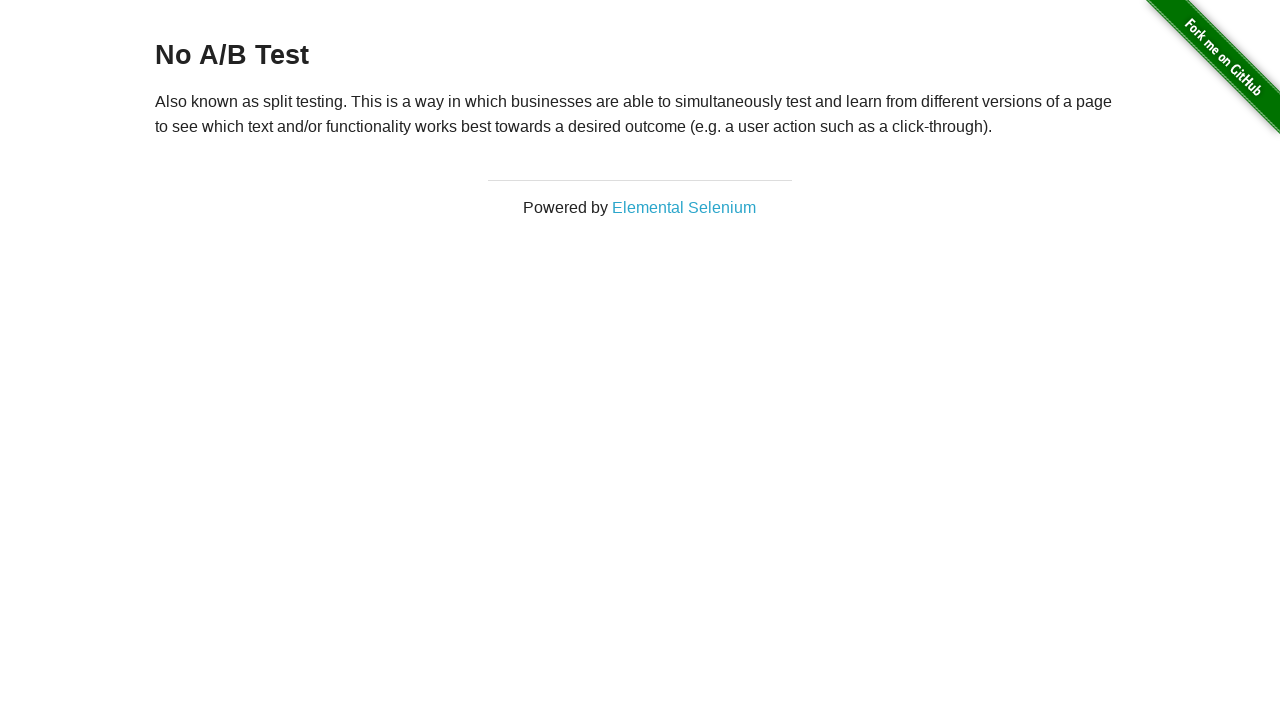